Tests opening a new browser window by navigating to a page, opening a new window, navigating to another URL in that window, and verifying two window handles exist

Starting URL: https://the-internet.herokuapp.com/windows

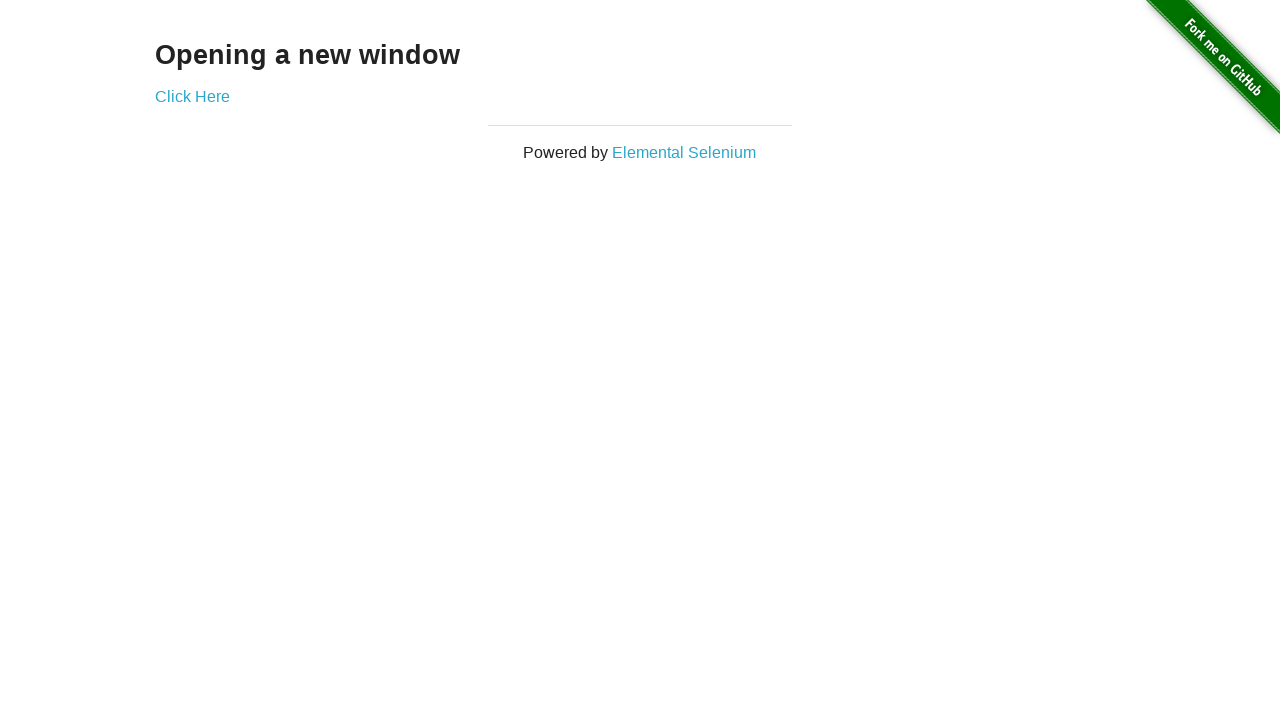

Opened a new browser window/page in the context
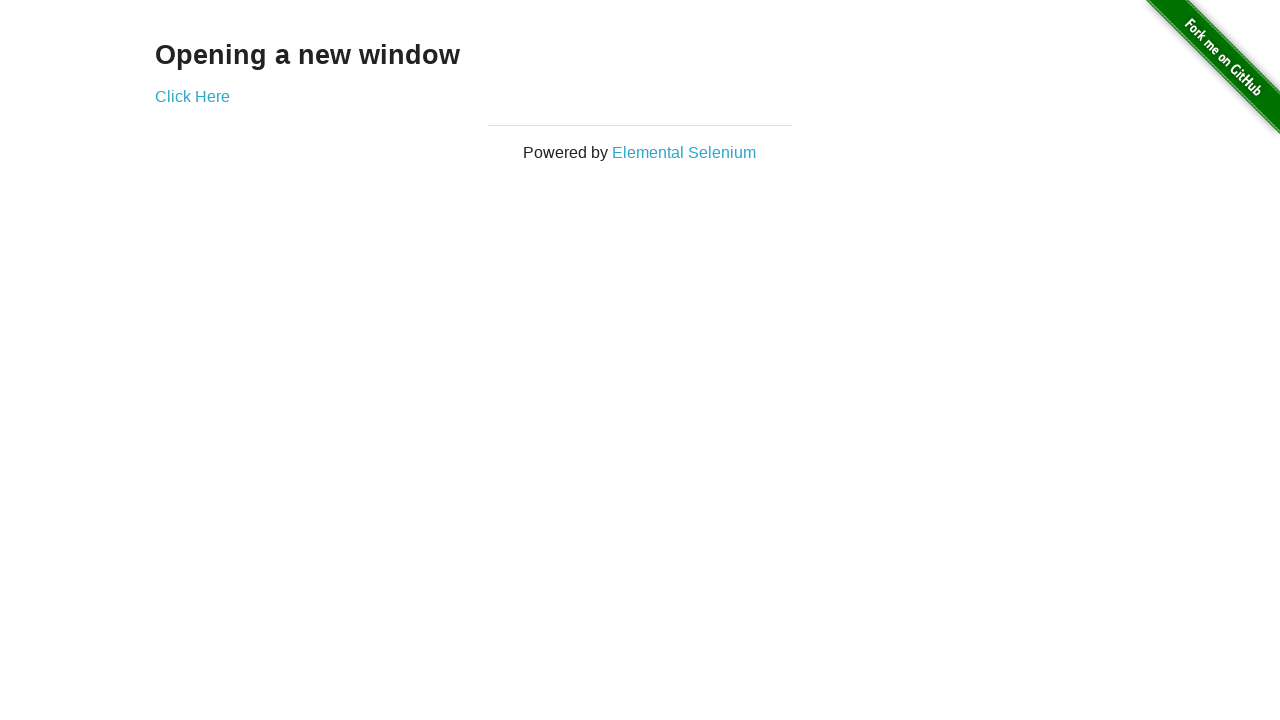

Navigated new window to https://the-internet.herokuapp.com/typos
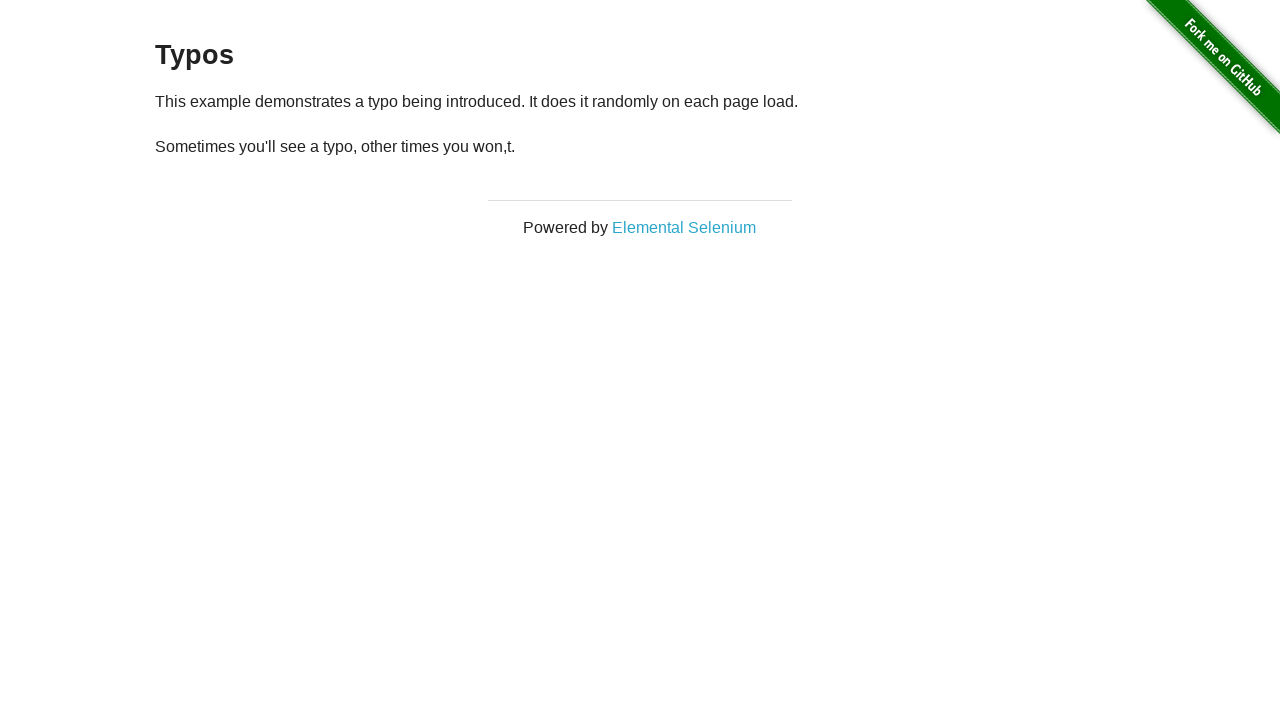

Verified that 2 browser windows/pages are open
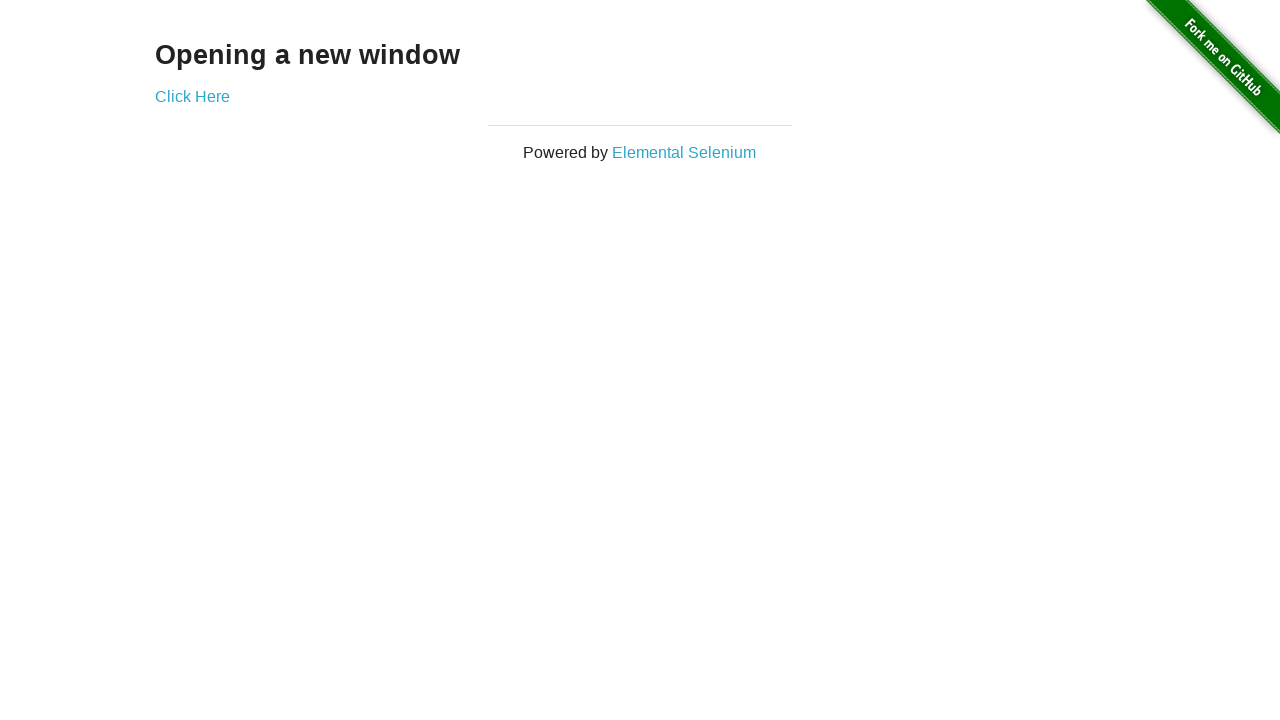

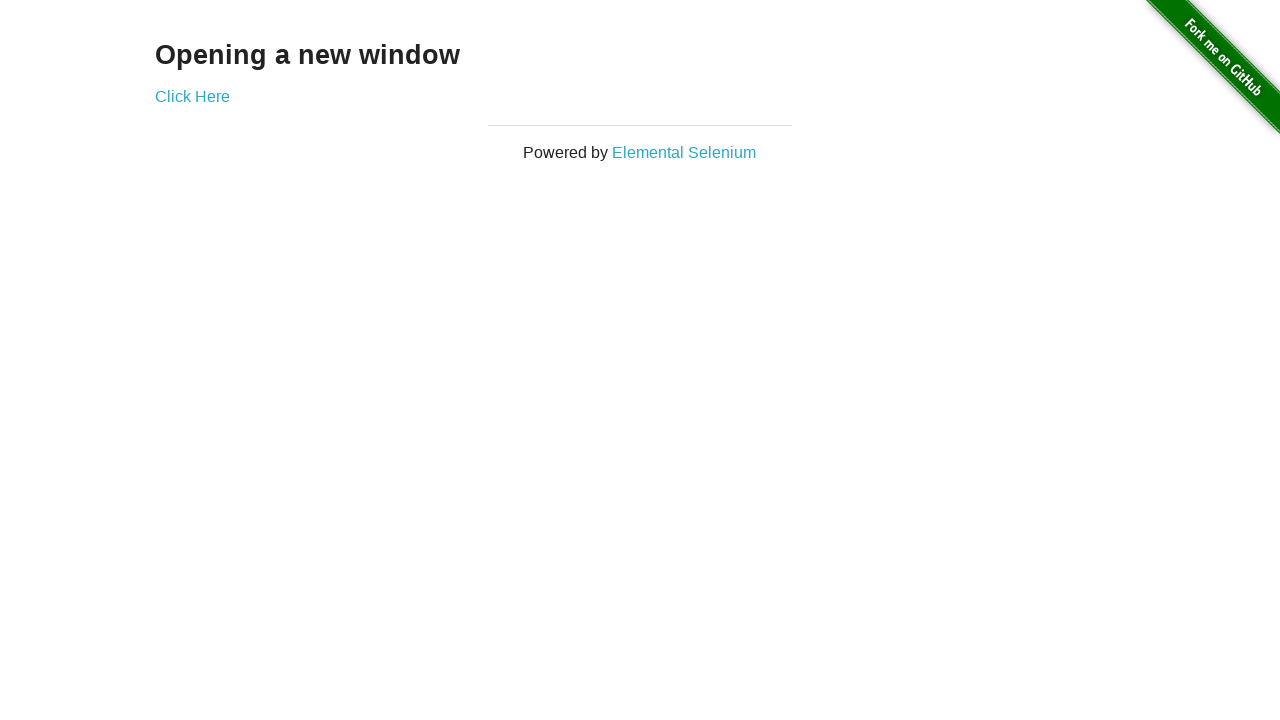